Simple smoke test that navigates to GitHub's homepage and verifies the page loads by checking the title.

Starting URL: https://github.com

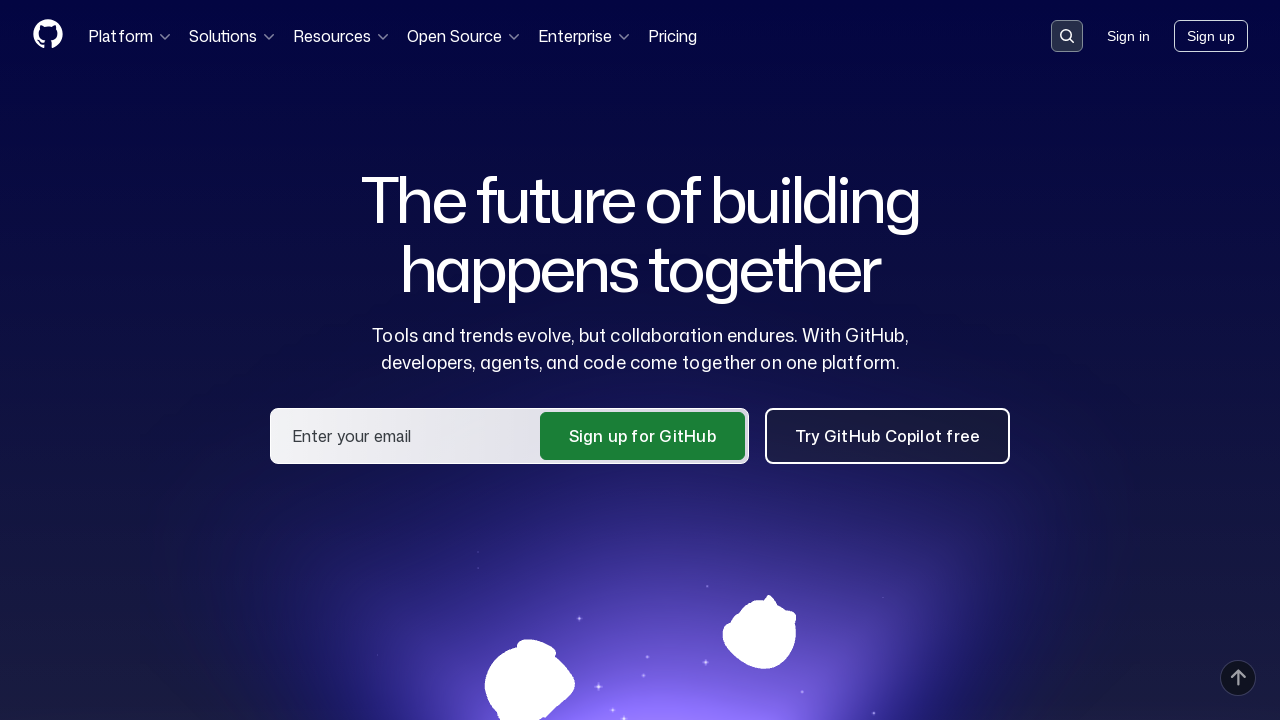

Navigated to GitHub homepage
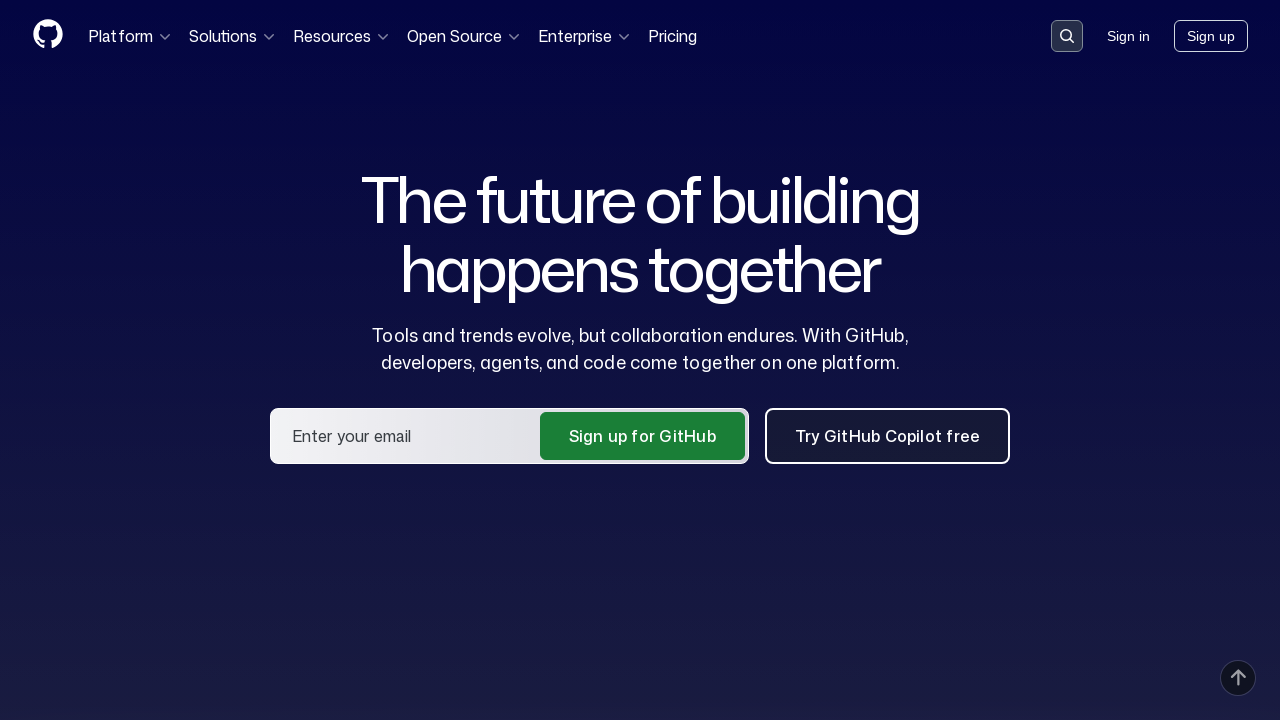

Page DOM content loaded
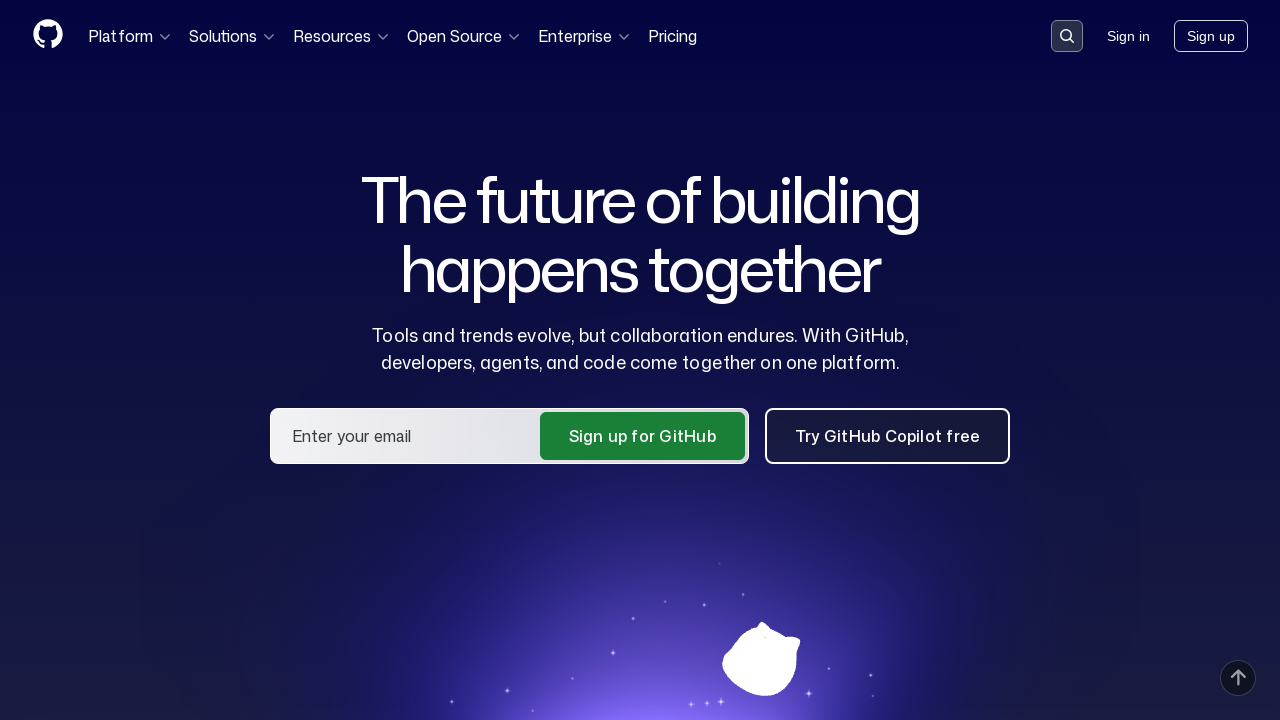

Verified page title contains 'GitHub'
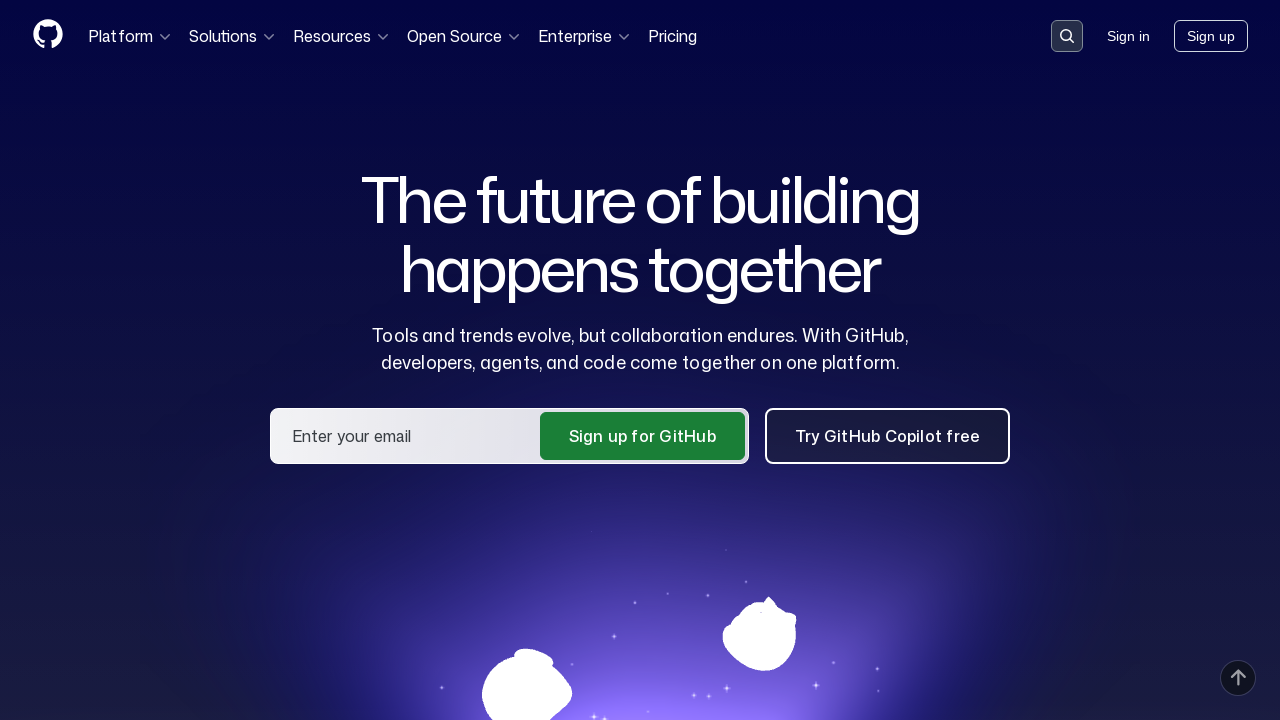

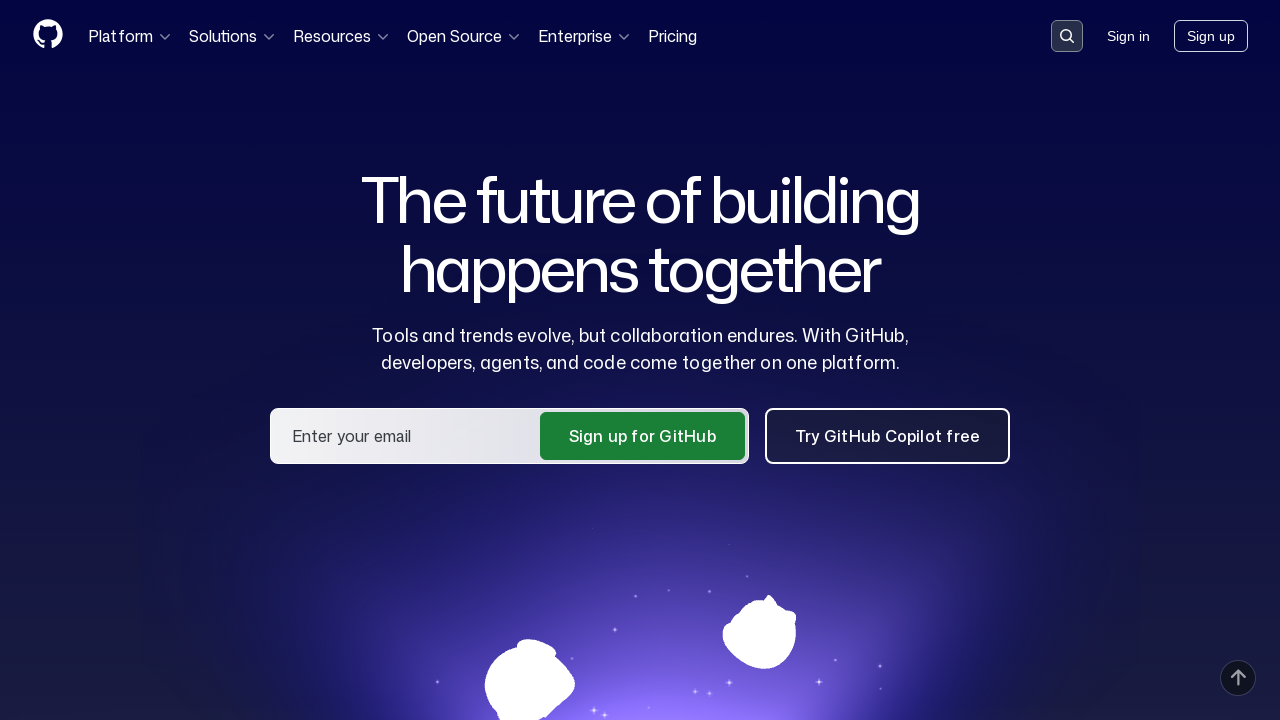